Navigates to Python.org homepage and verifies that event information is displayed in the events widget

Starting URL: https://www.python.org/

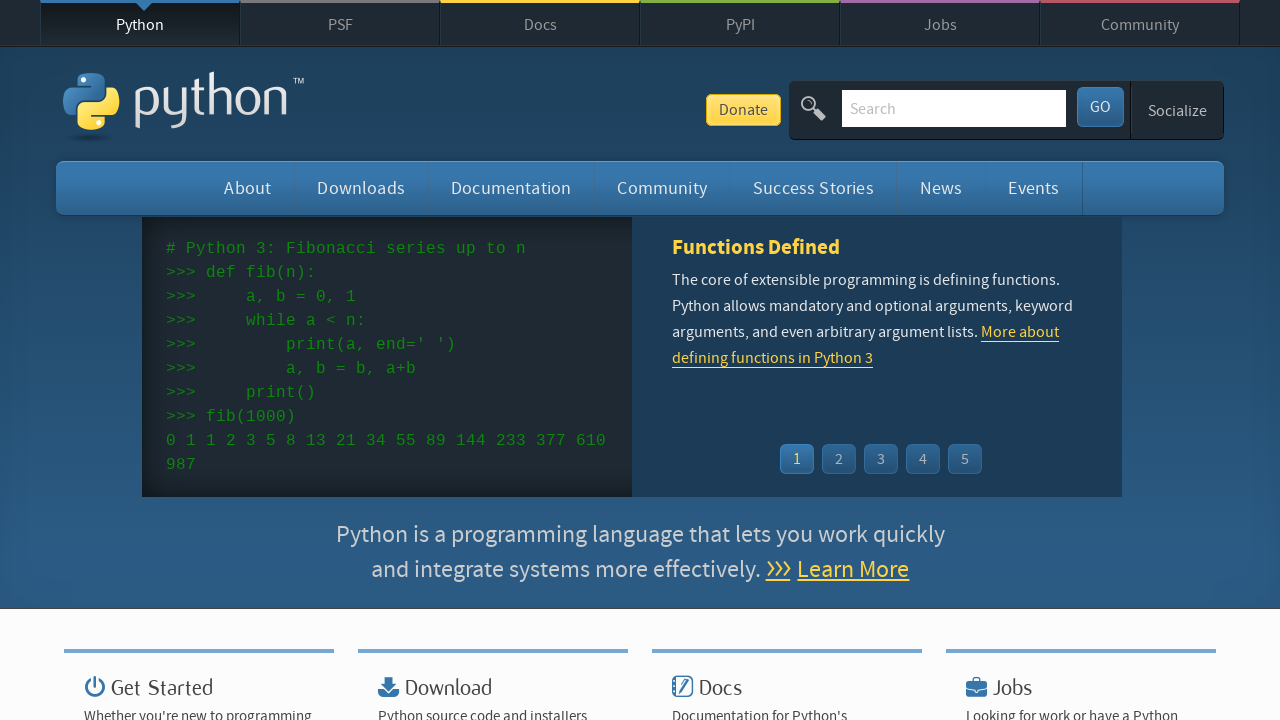

Navigated to Python.org homepage
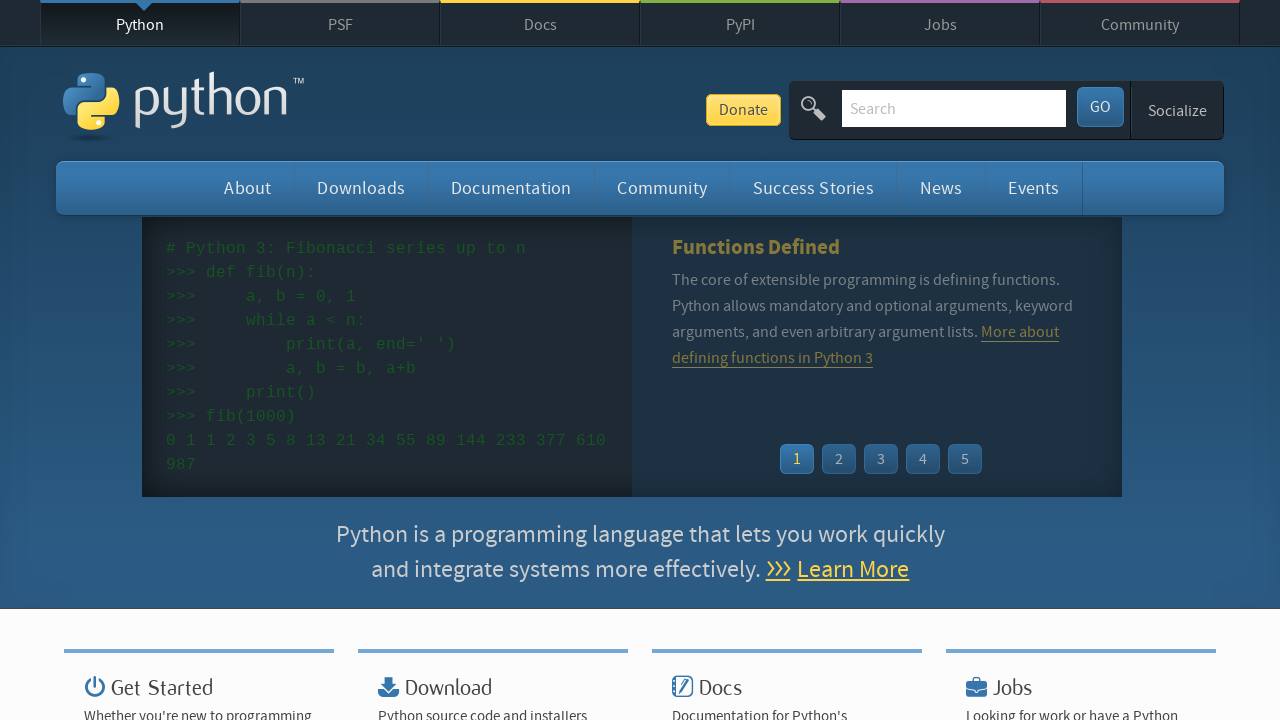

Event widget loaded on the page
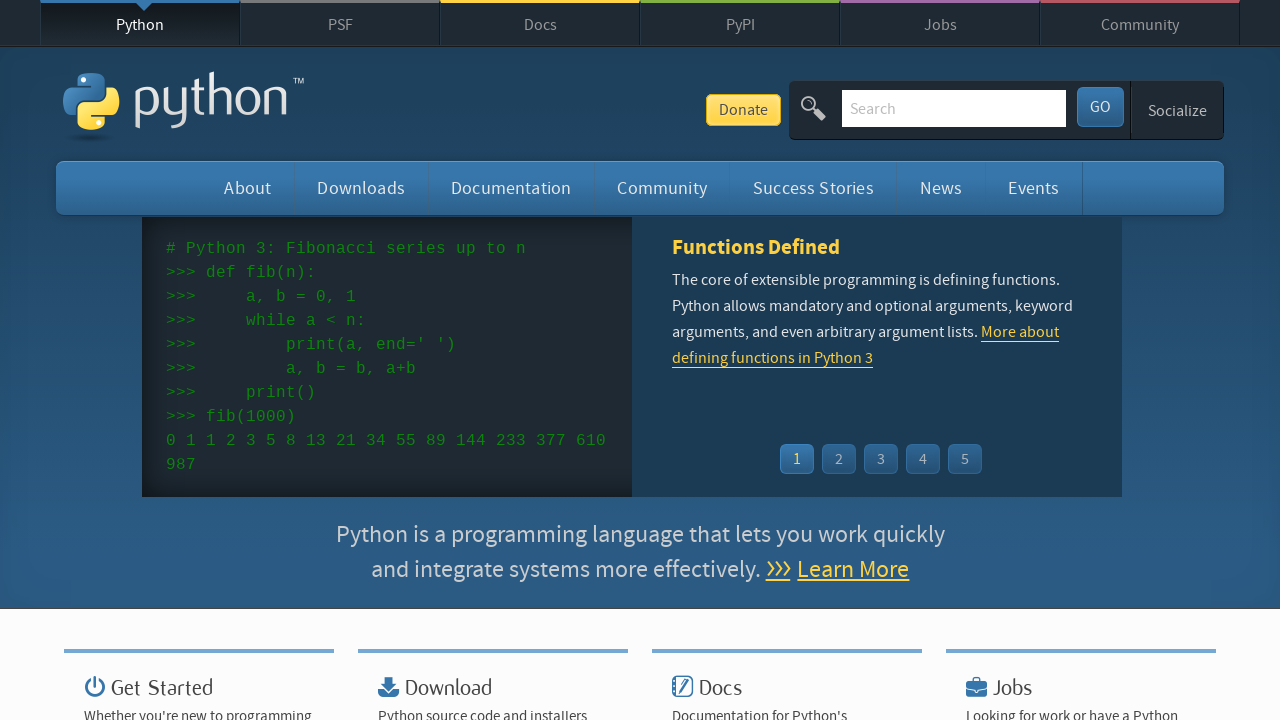

Event dates verified in the widget
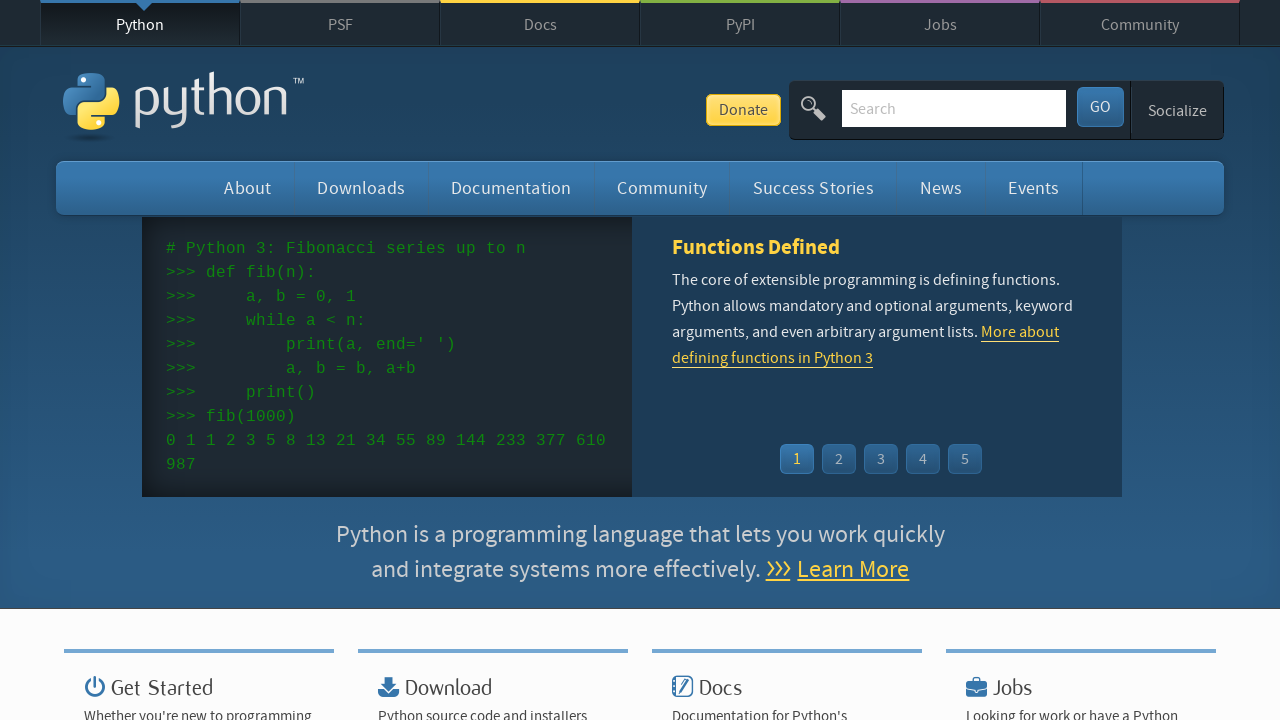

Event names verified in the widget
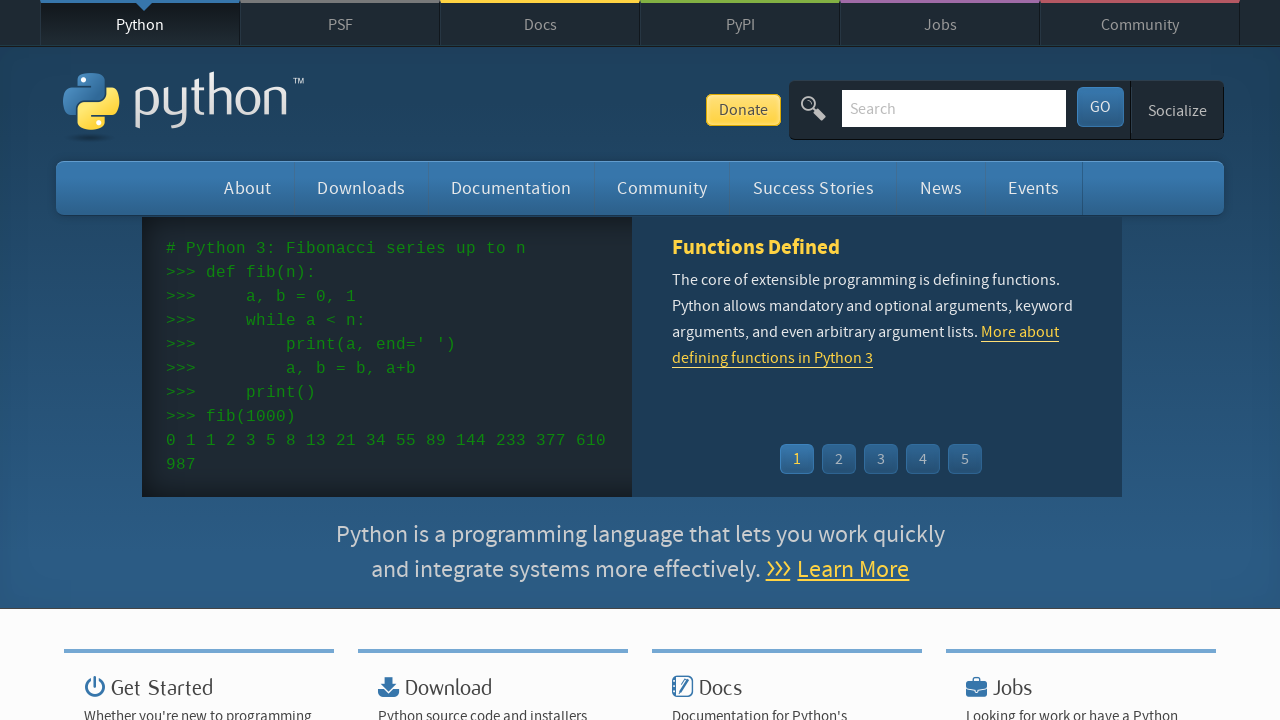

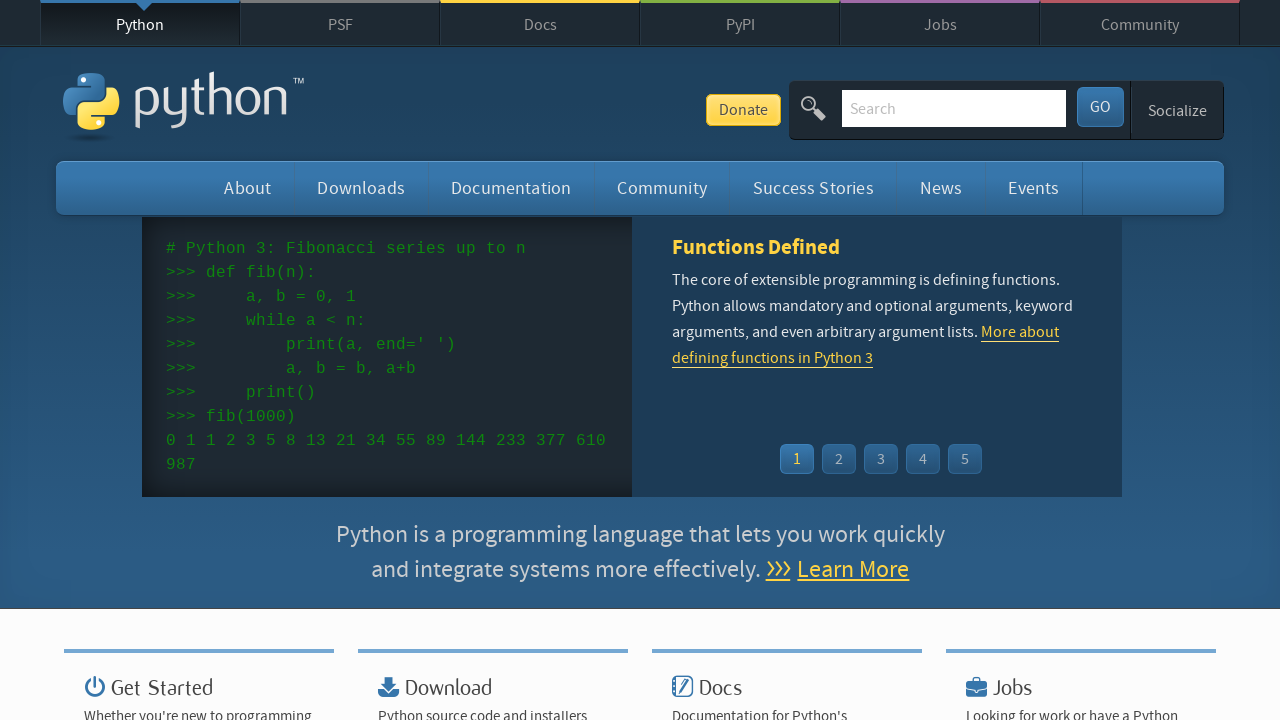